Tests color picker functionality by changing the color value using JavaScript

Starting URL: https://bonigarcia.dev/selenium-webdriver-java/web-form.html

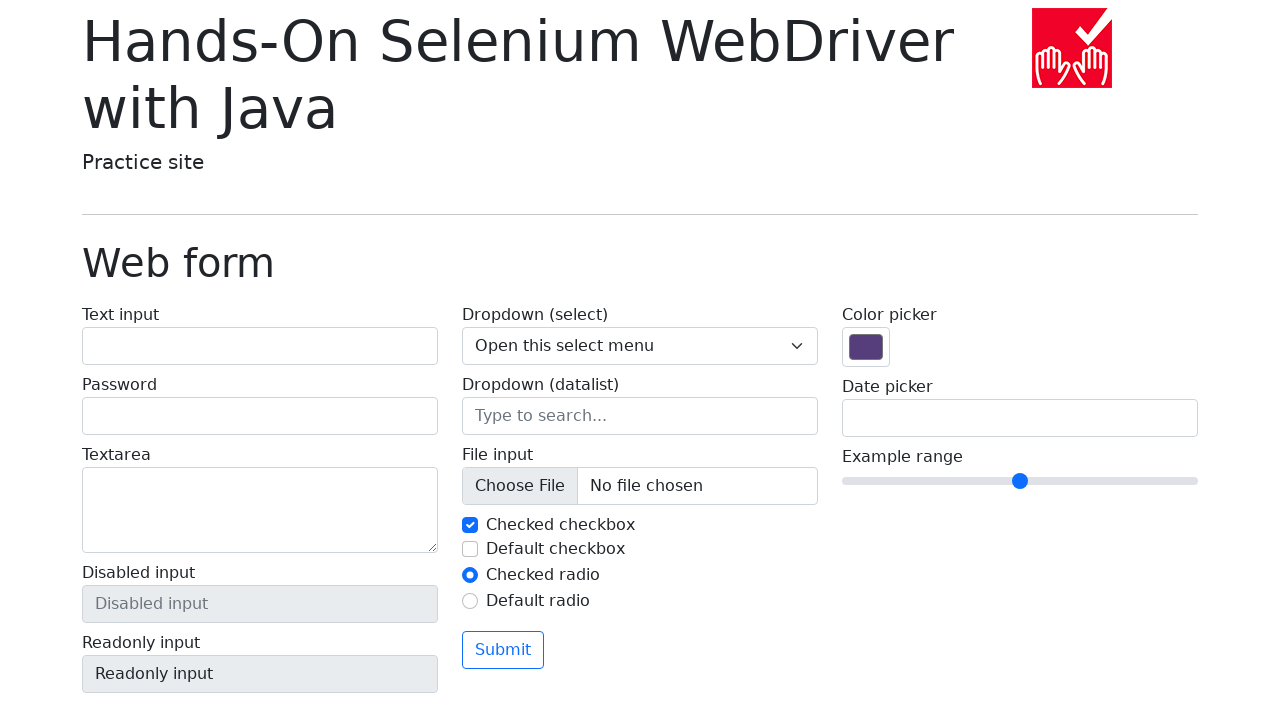

Navigated to web form page
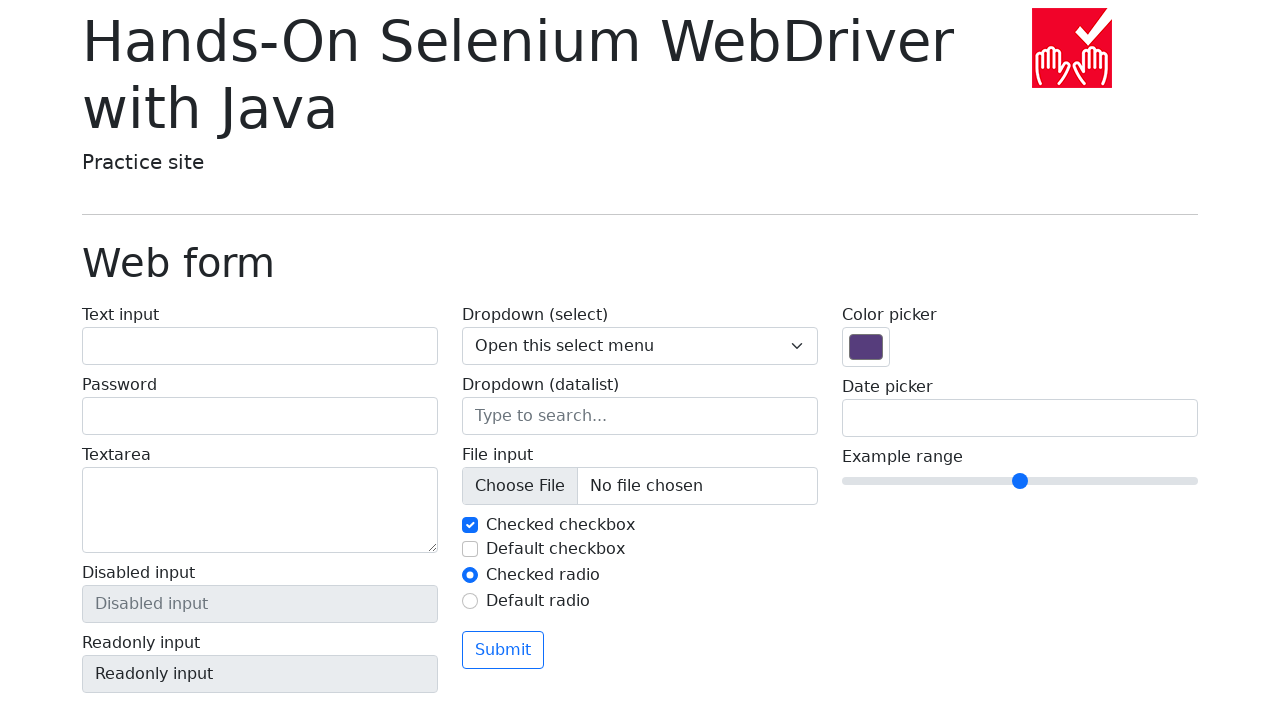

Set color picker value to red (#ff0000) using JavaScript
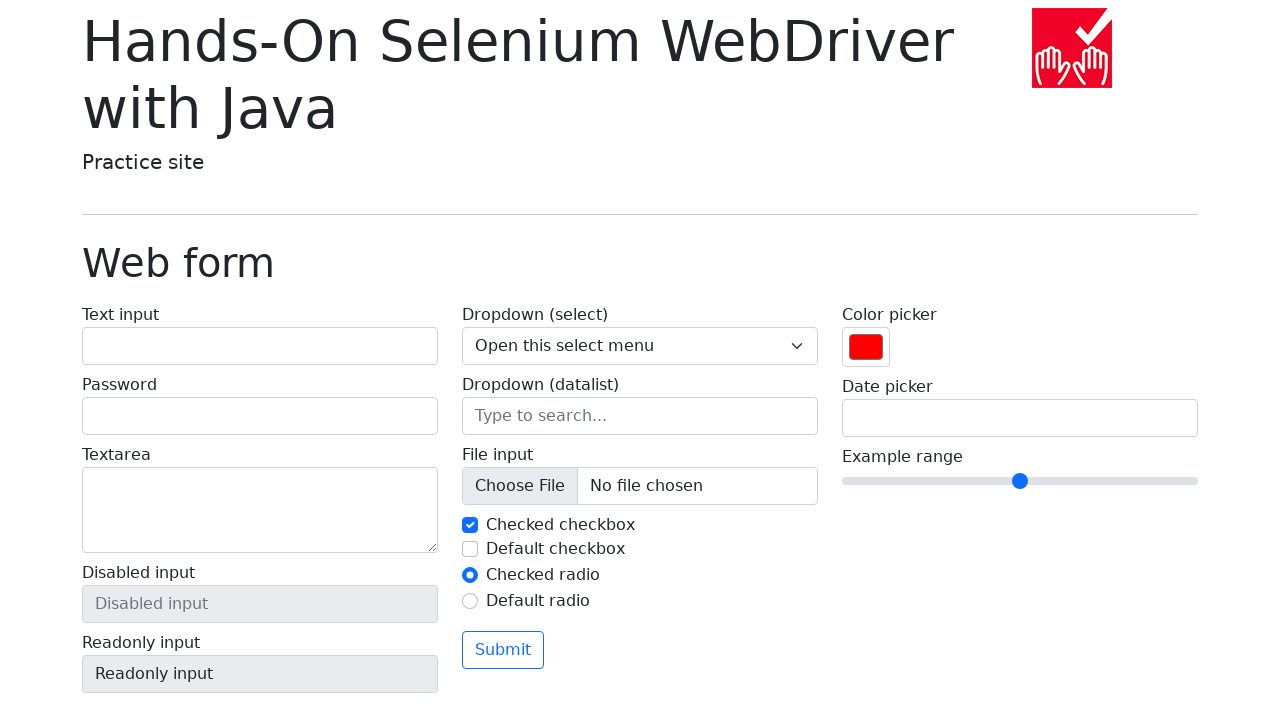

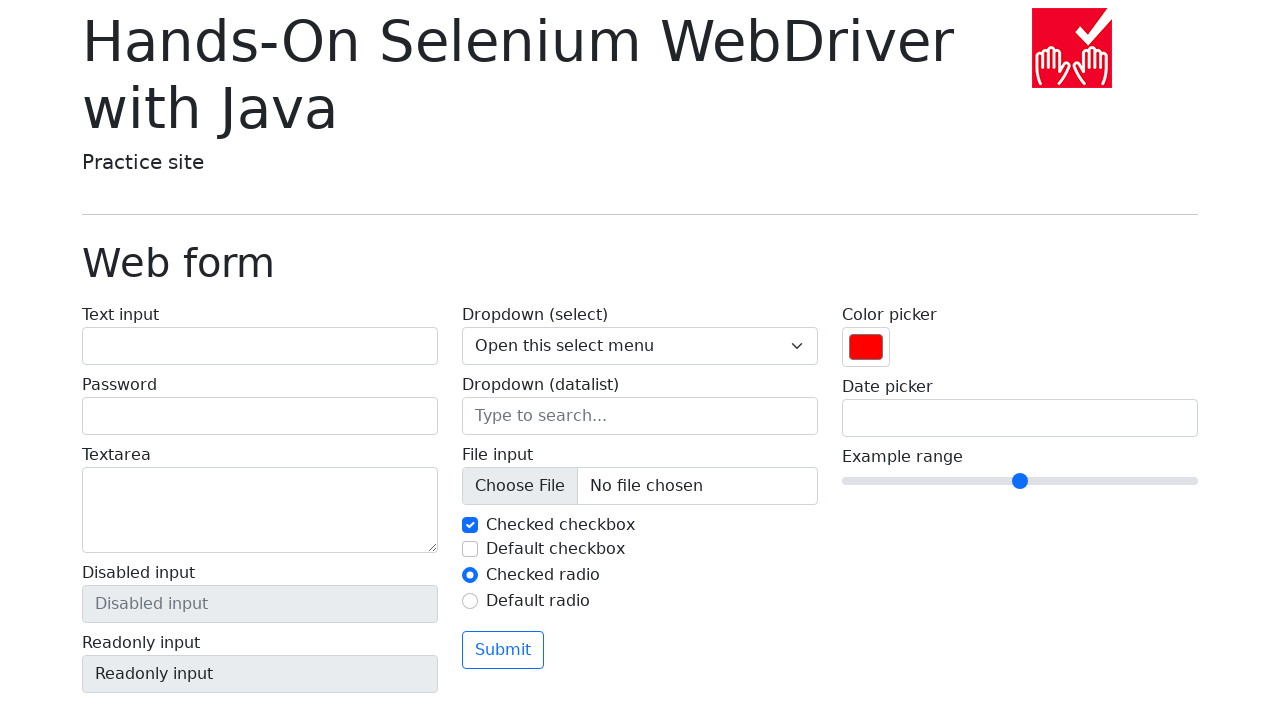